Tests browser back button navigation between filter views (All, Active, Completed)

Starting URL: https://demo.playwright.dev/todomvc

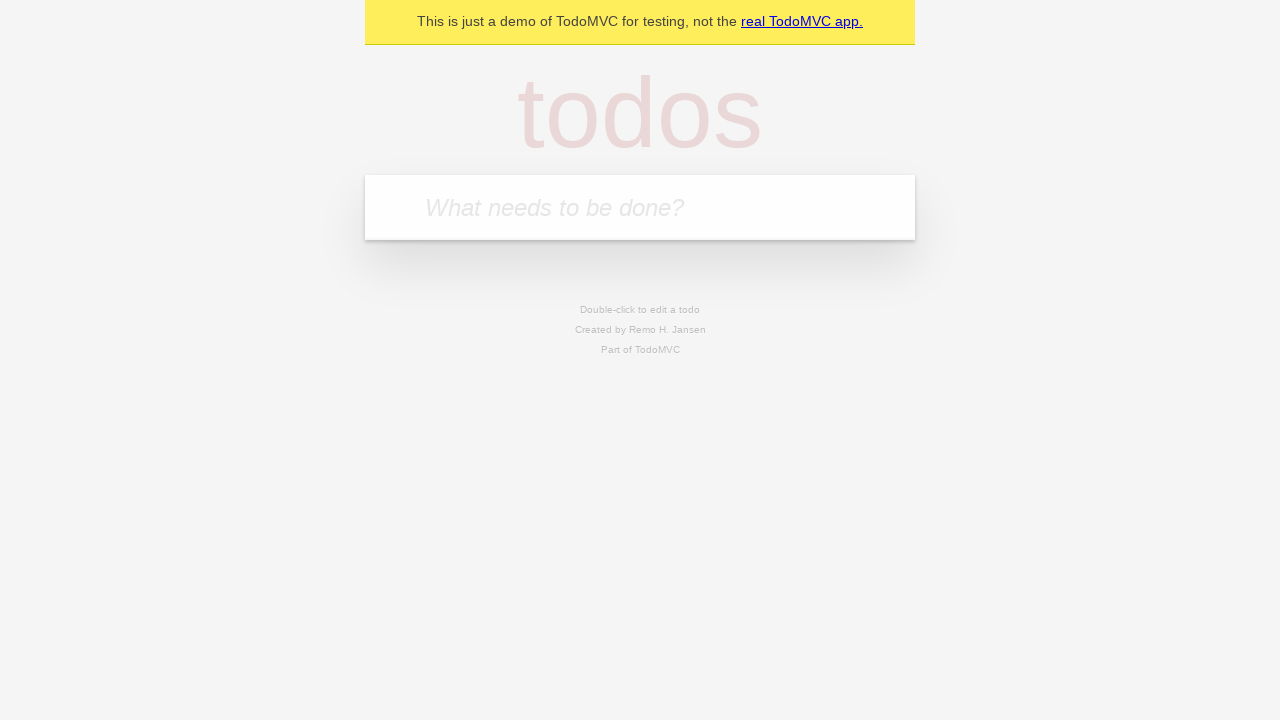

Filled todo input with 'buy some cheese' on internal:attr=[placeholder="What needs to be done?"i]
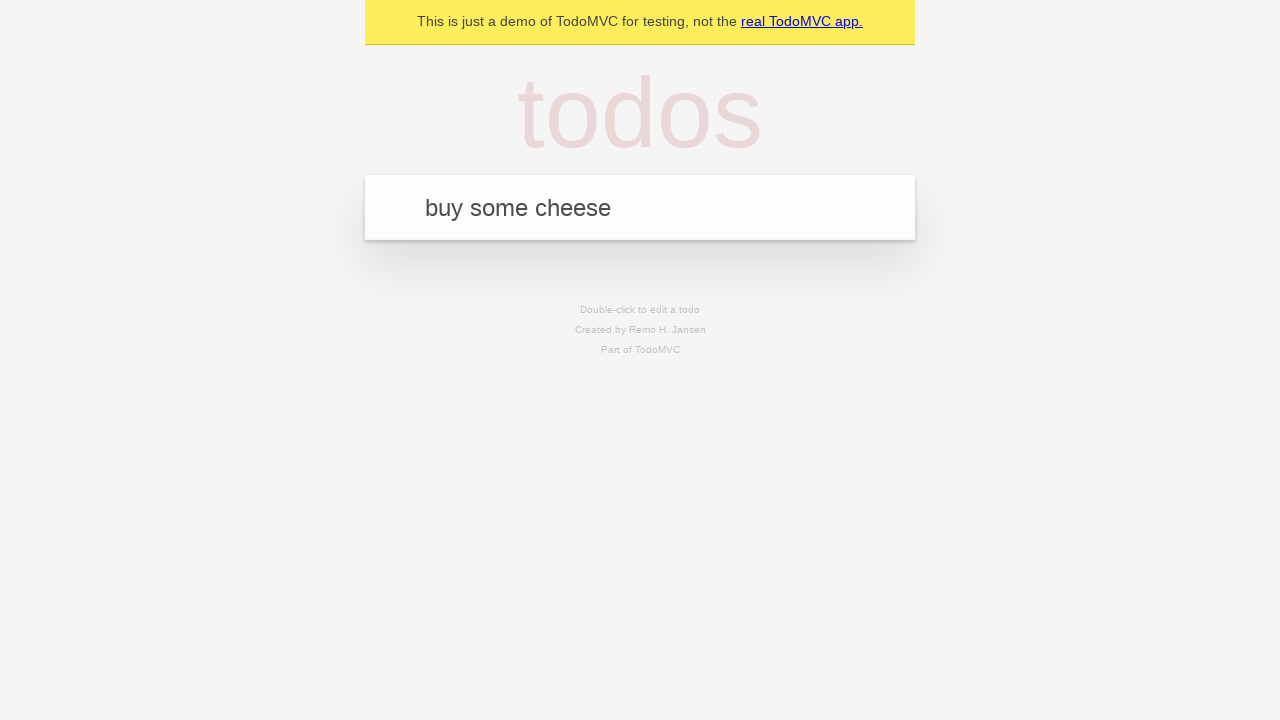

Pressed Enter to add todo 'buy some cheese' on internal:attr=[placeholder="What needs to be done?"i]
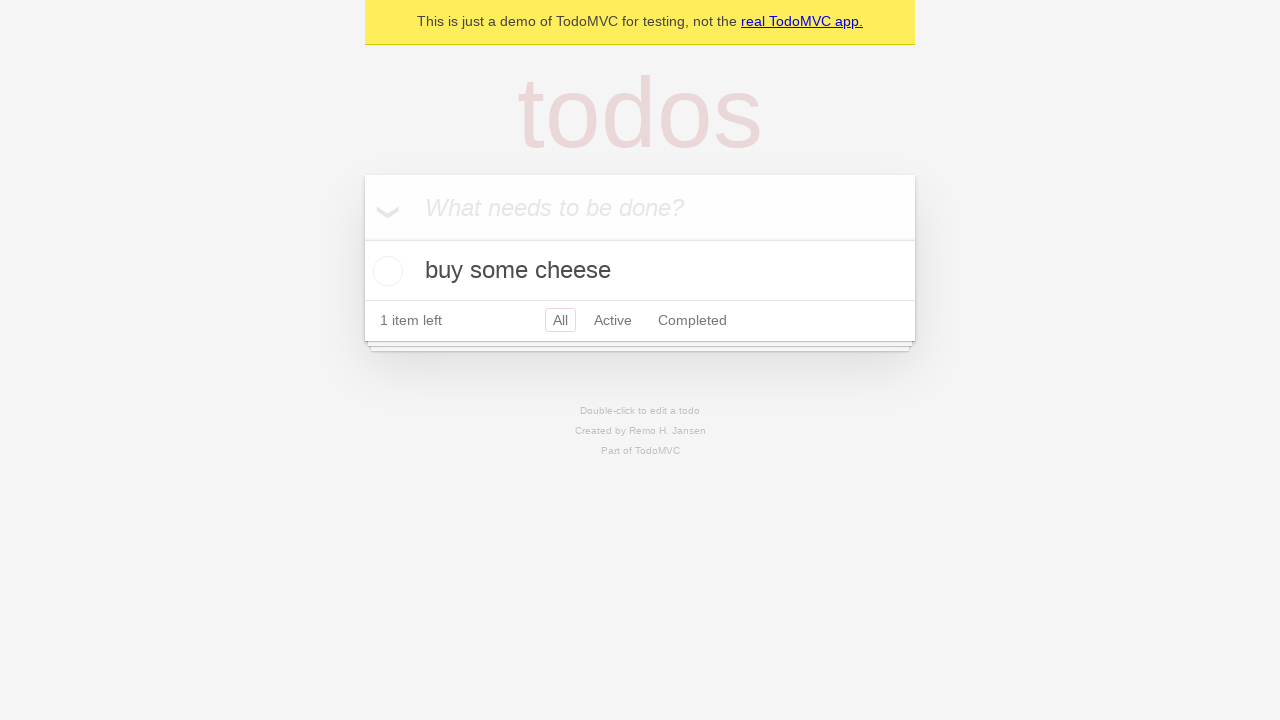

Filled todo input with 'feed the cat' on internal:attr=[placeholder="What needs to be done?"i]
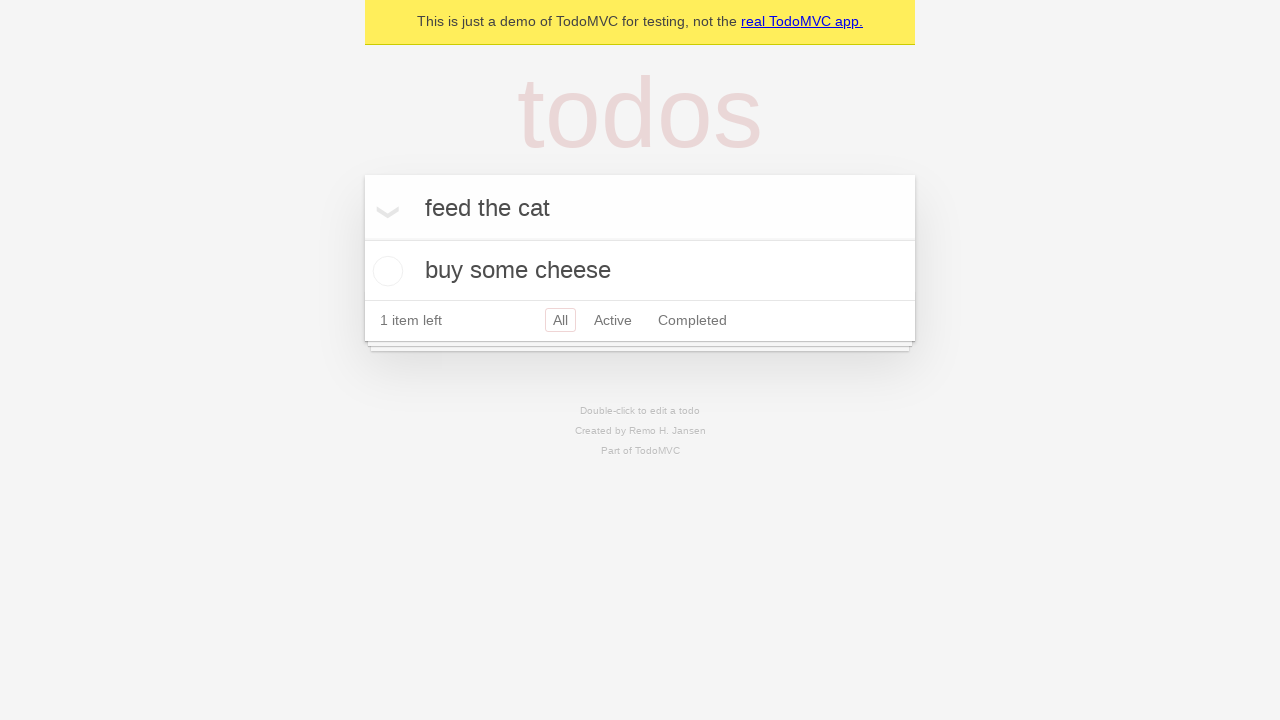

Pressed Enter to add todo 'feed the cat' on internal:attr=[placeholder="What needs to be done?"i]
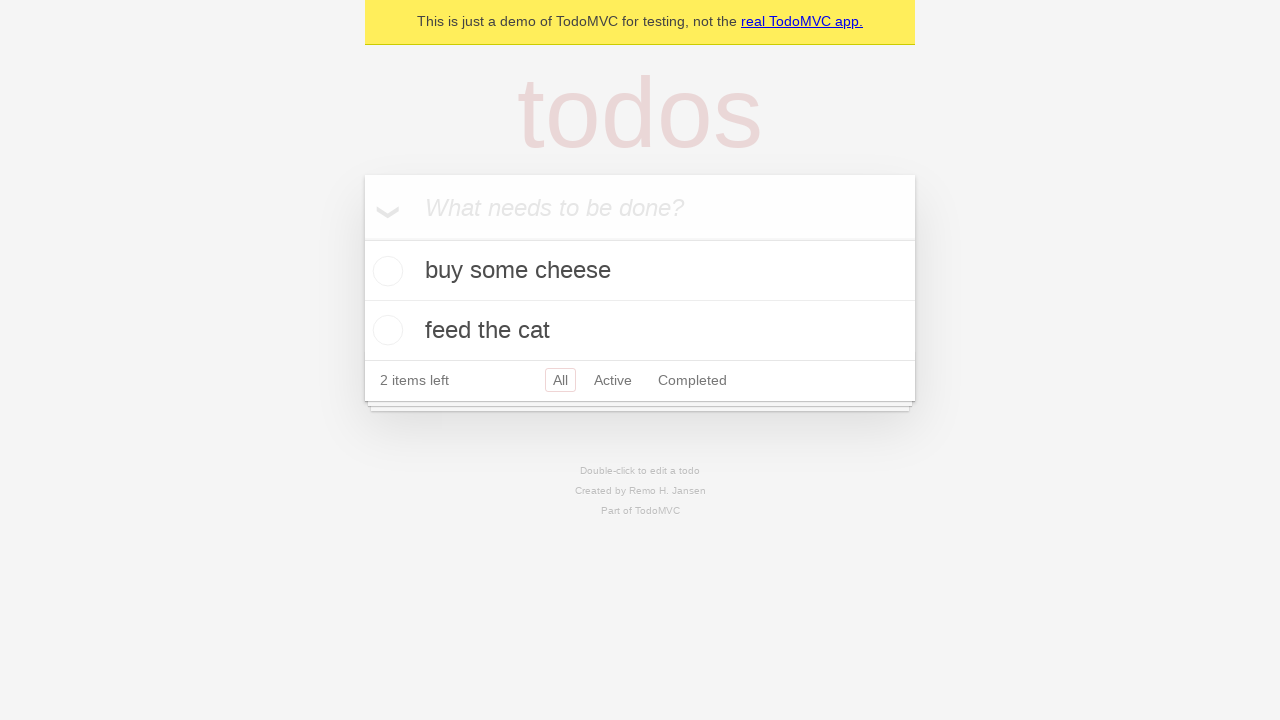

Filled todo input with 'book a doctors appointment' on internal:attr=[placeholder="What needs to be done?"i]
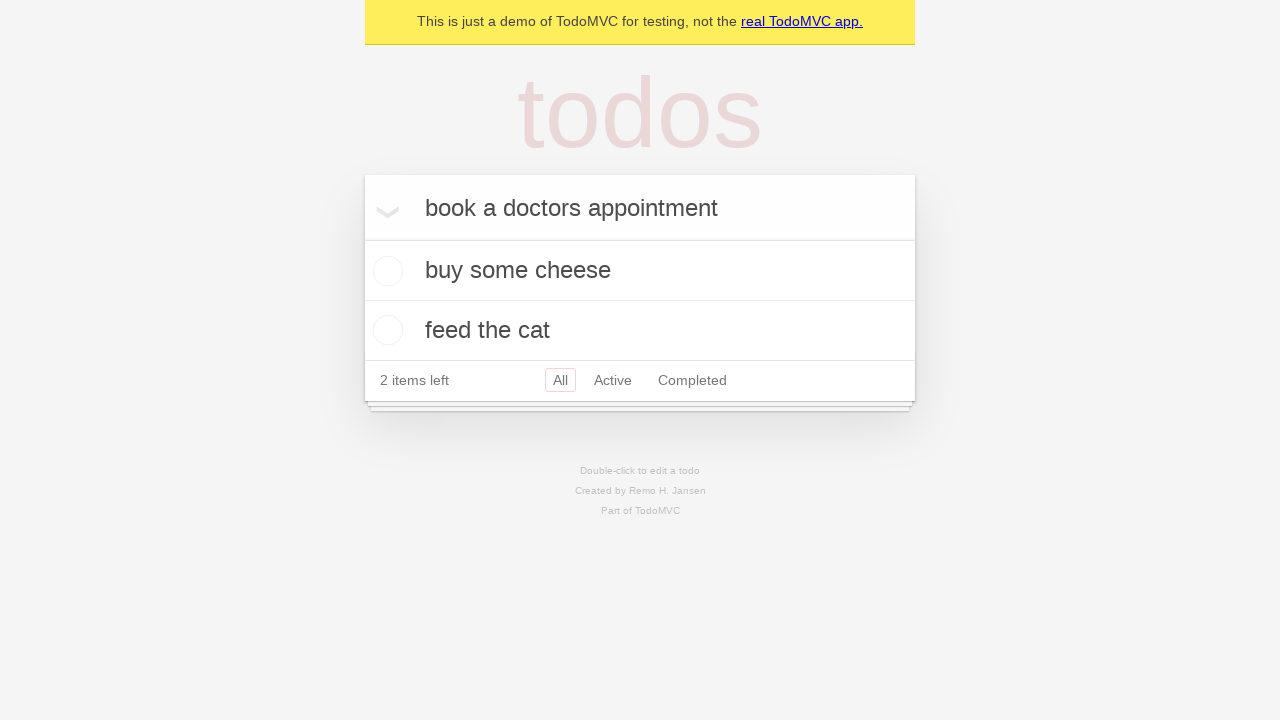

Pressed Enter to add todo 'book a doctors appointment' on internal:attr=[placeholder="What needs to be done?"i]
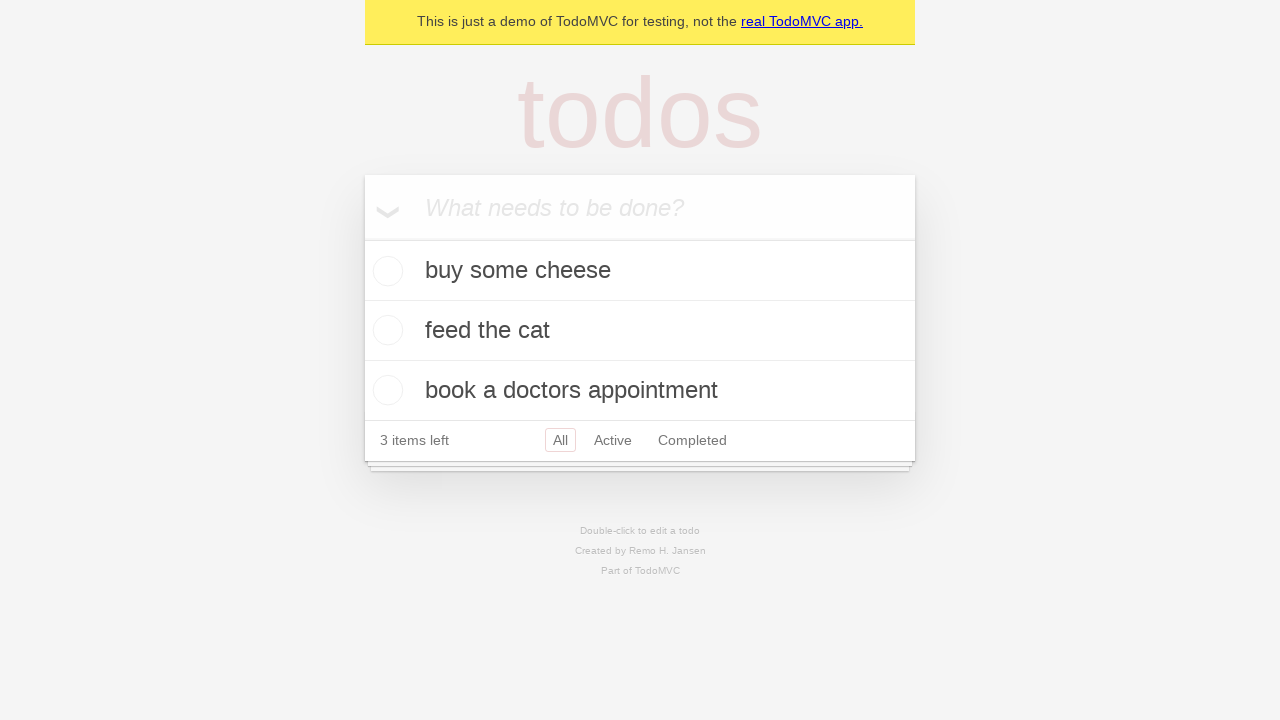

Checked the second todo item at (385, 330) on internal:testid=[data-testid="todo-item"s] >> nth=1 >> internal:role=checkbox
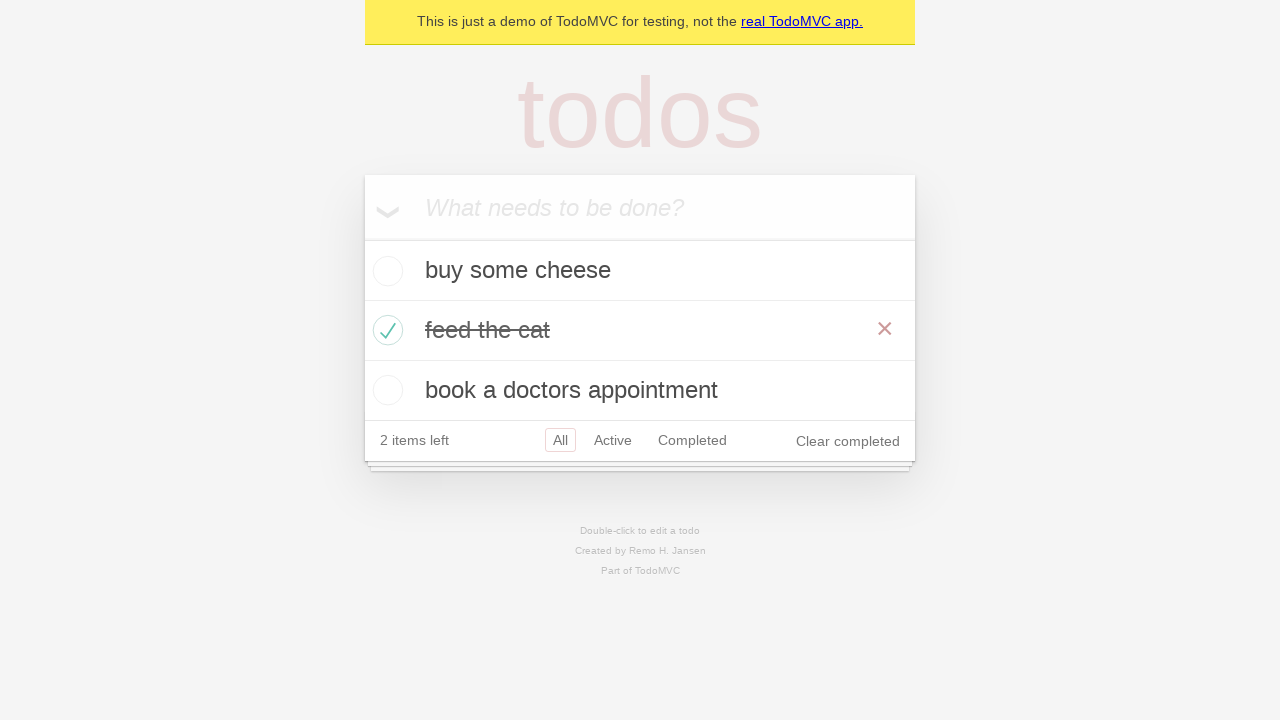

Clicked 'All' filter link at (560, 440) on internal:role=link[name="All"i]
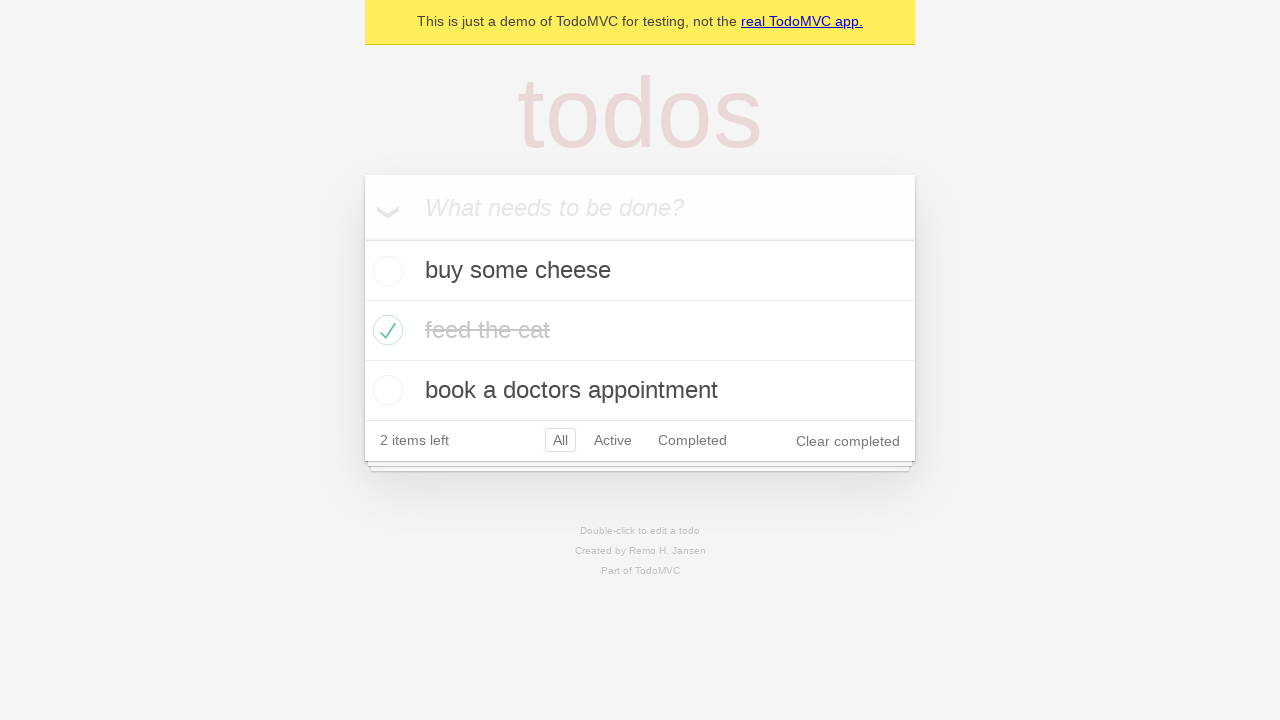

Clicked 'Active' filter link at (613, 440) on internal:role=link[name="Active"i]
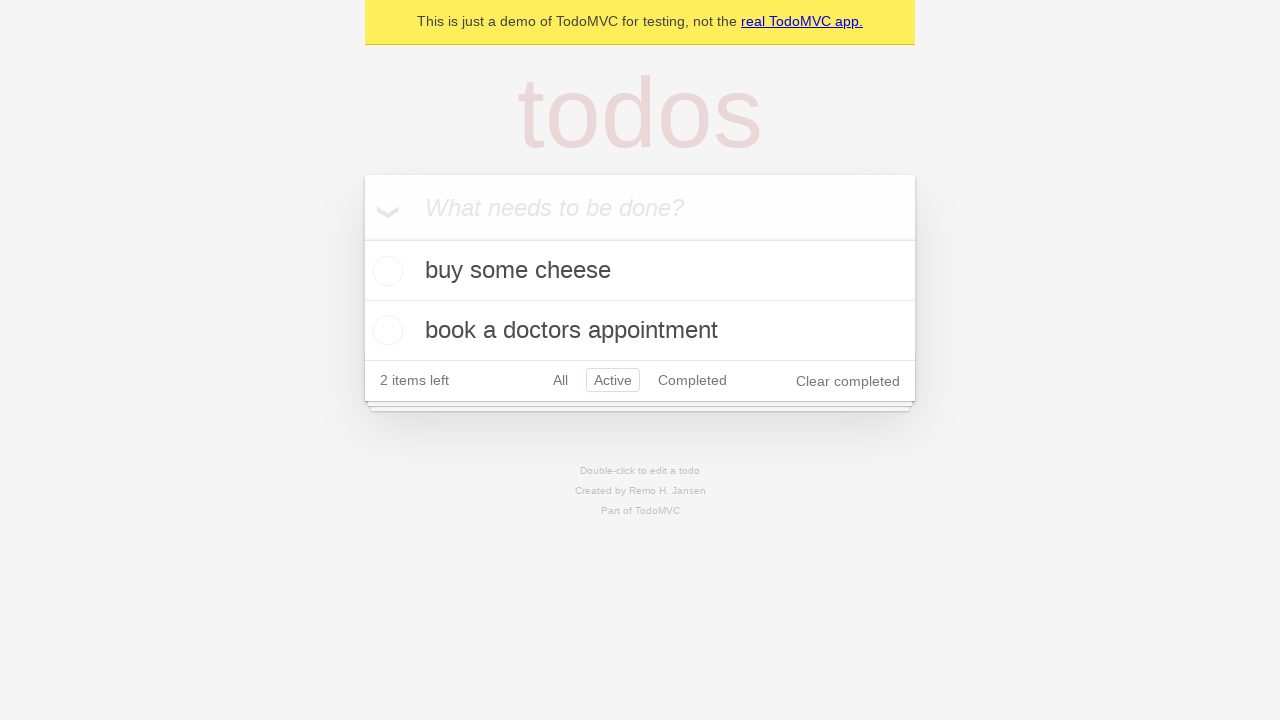

Clicked 'Completed' filter link at (692, 380) on internal:role=link[name="Completed"i]
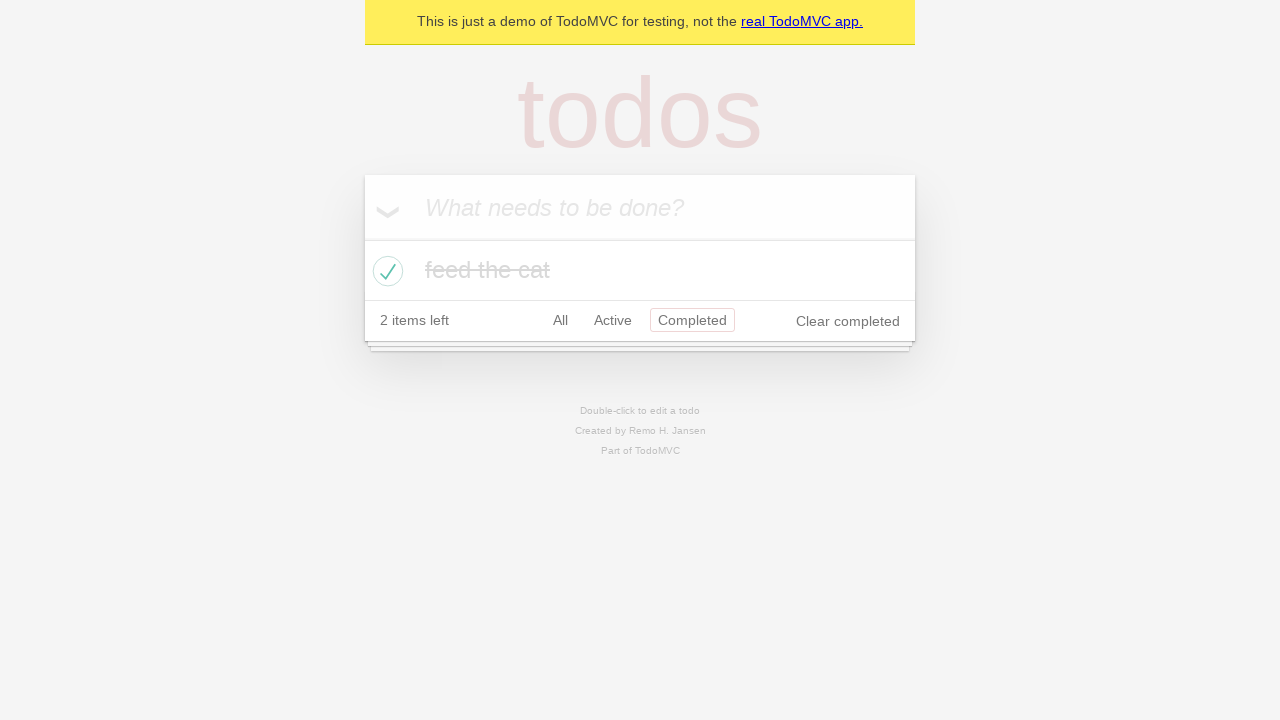

Navigated back from Completed filter view to Active filter view
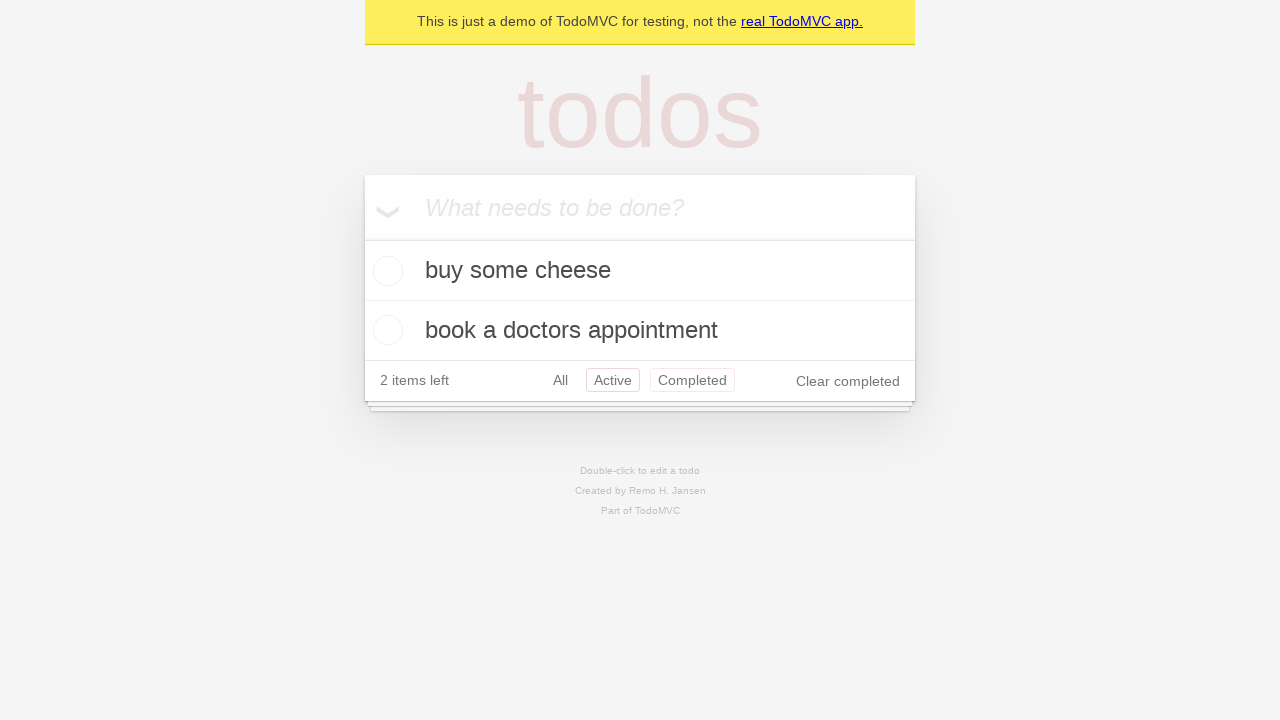

Navigated back from Active filter view to All filter view
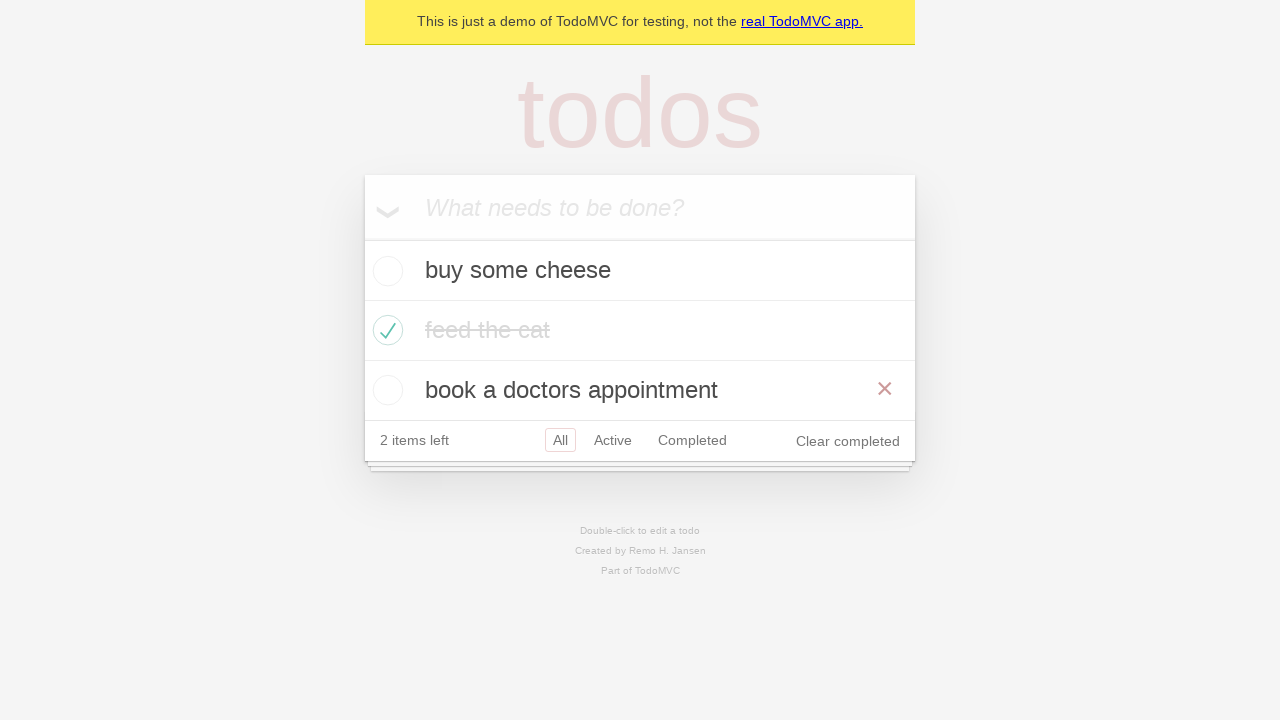

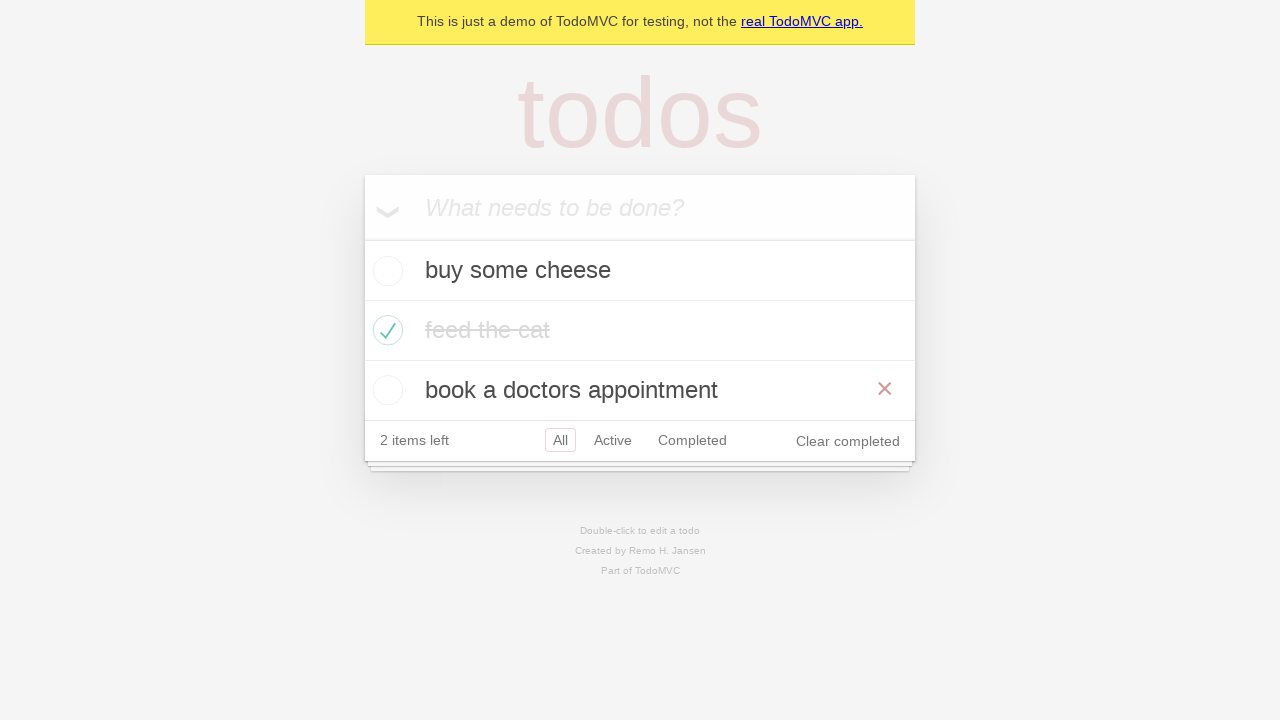